Tests footer navigation by clicking Privacy Policy link and verifying navigation to the privacy page

Starting URL: https://selfschedule-qa.aiminspect.com

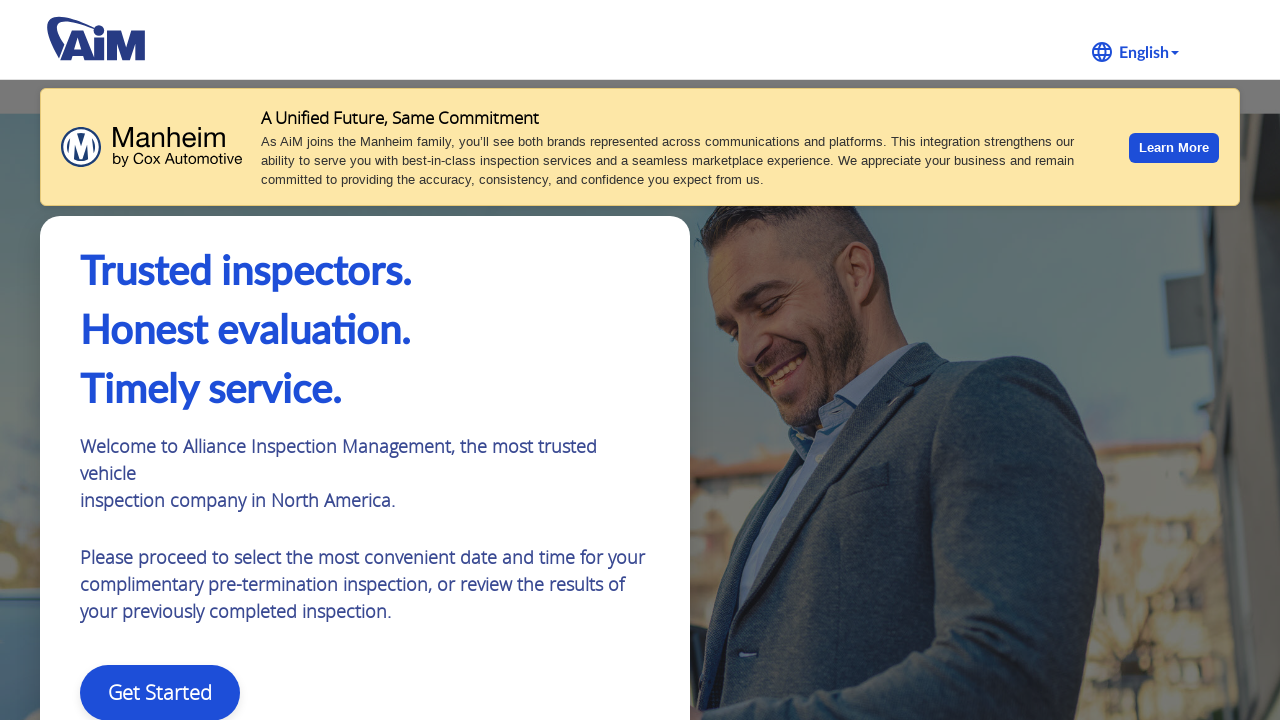

Footer element became visible
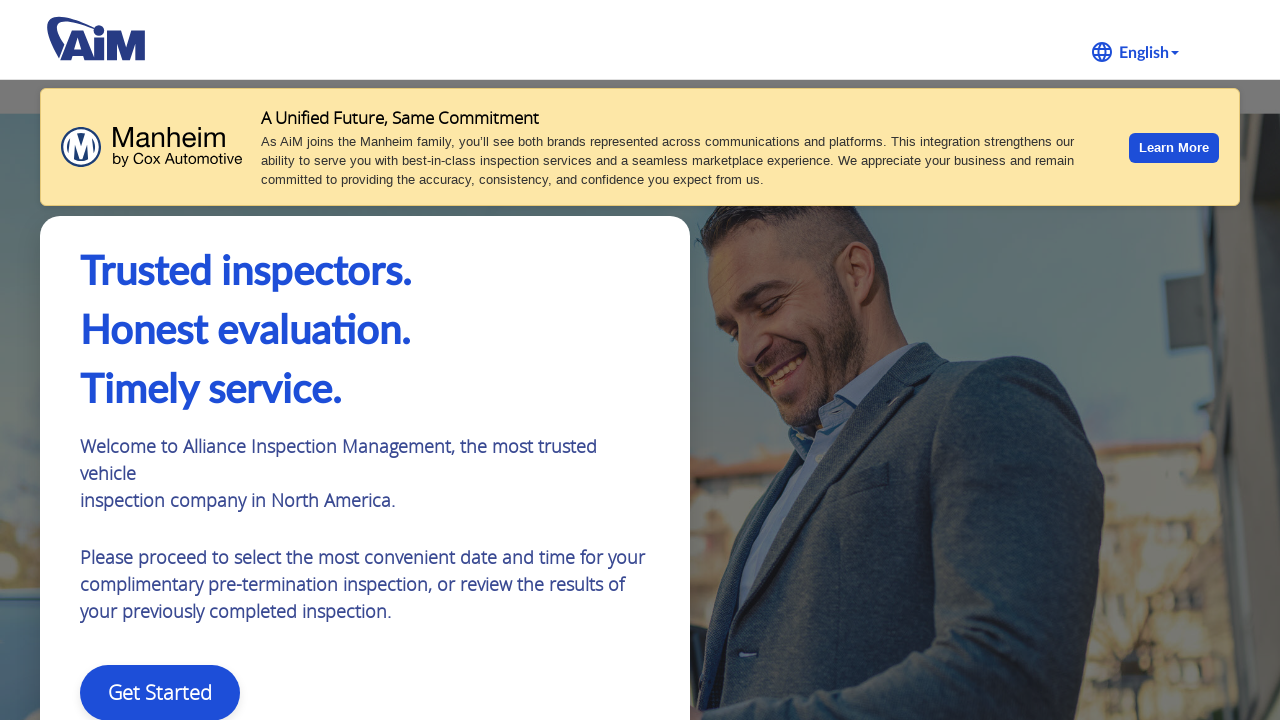

Clicked Privacy Policy link in footer at (113, 694) on a:has-text('Privacy Policy')
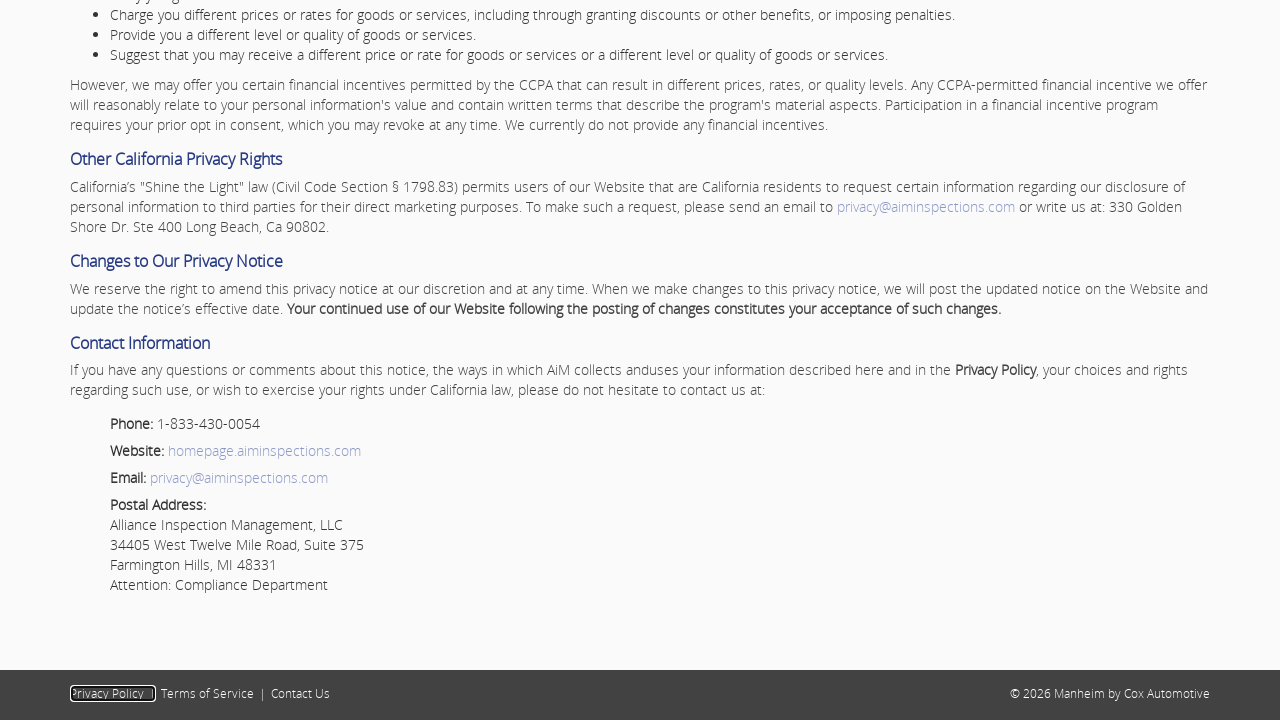

Successfully navigated to privacy page
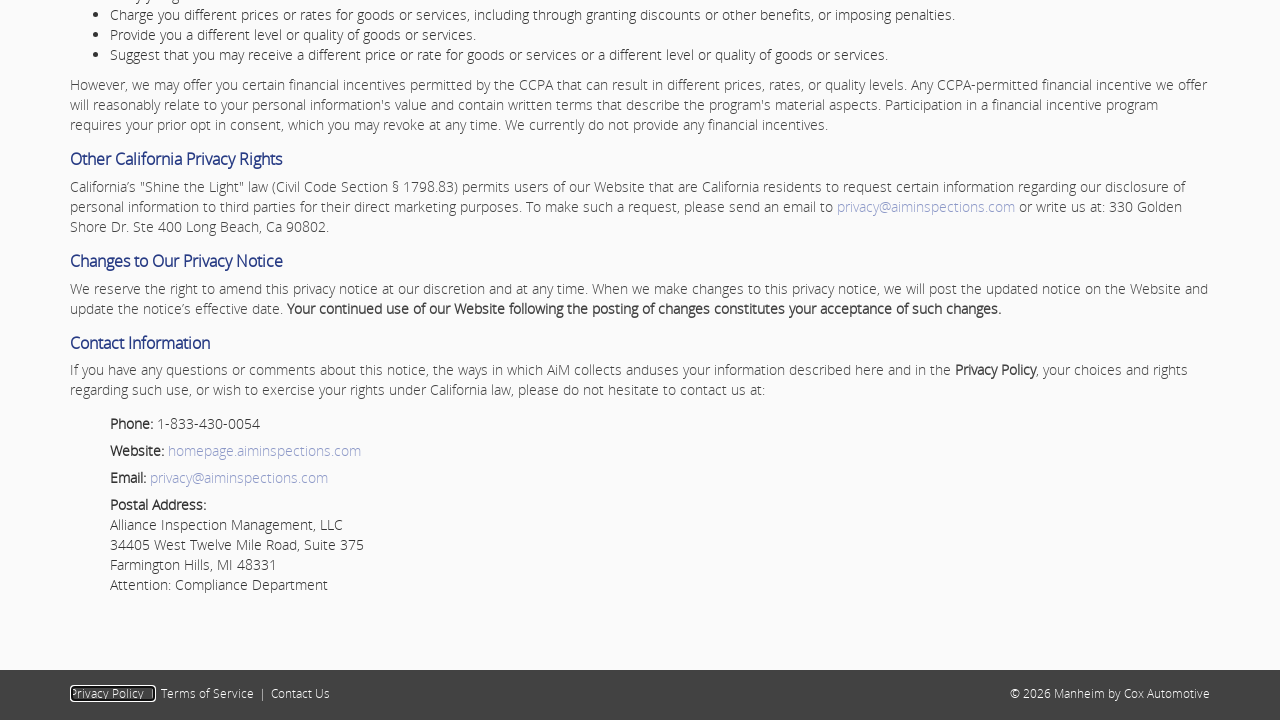

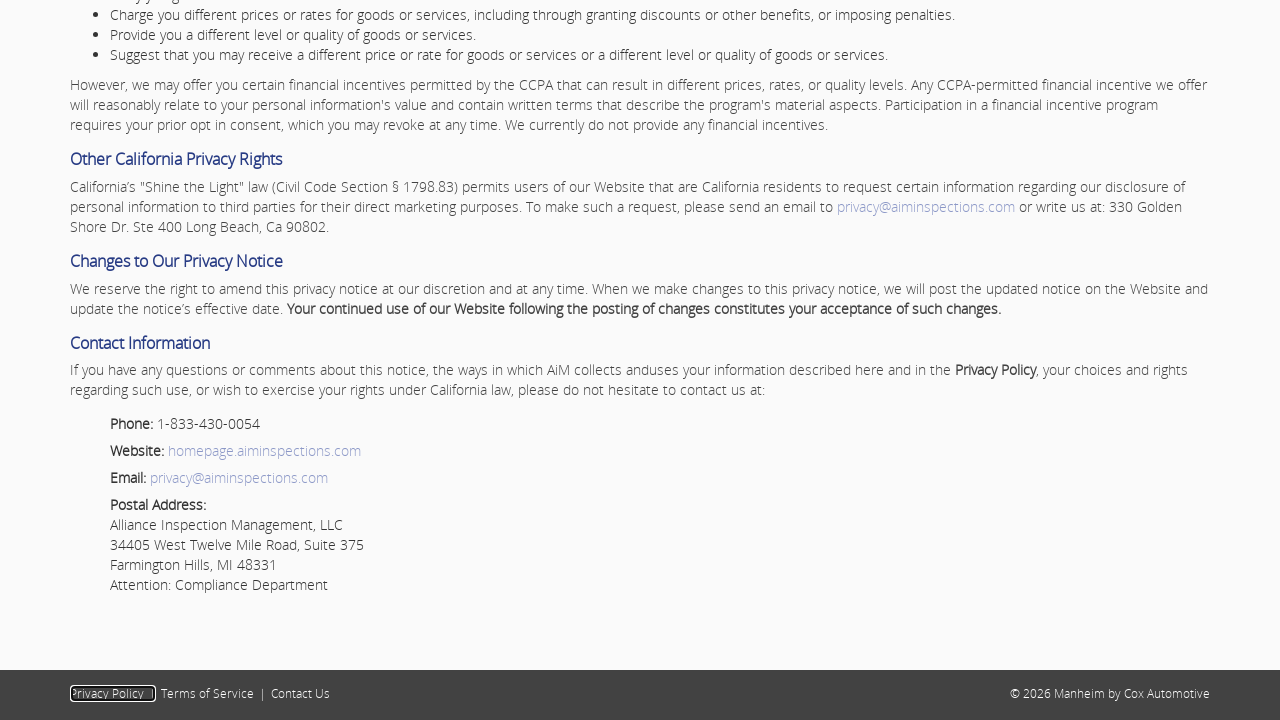